Tests the exam center search functionality by selecting a location from the dropdown and clicking the search button to find exam centers for that location.

Starting URL: https://www.cambridgeenglish.org/find-a-centre/find-an-exam-centre/

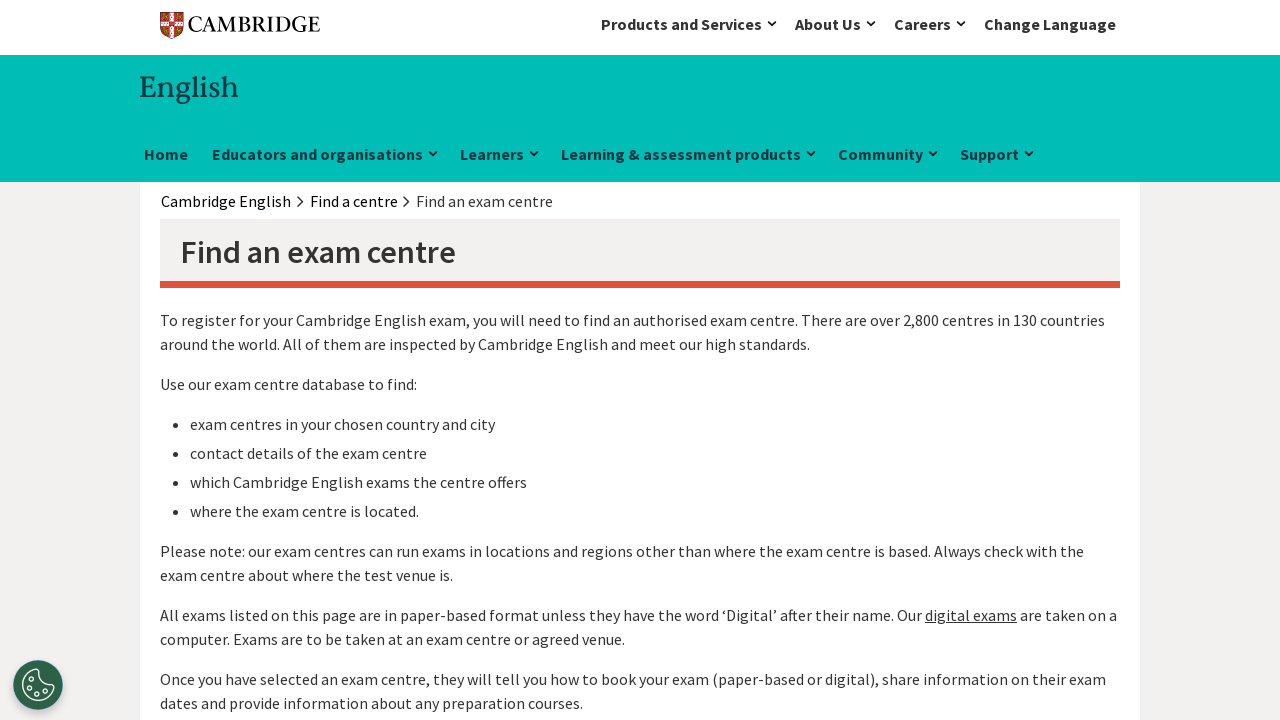

Waited for location dropdown to be available
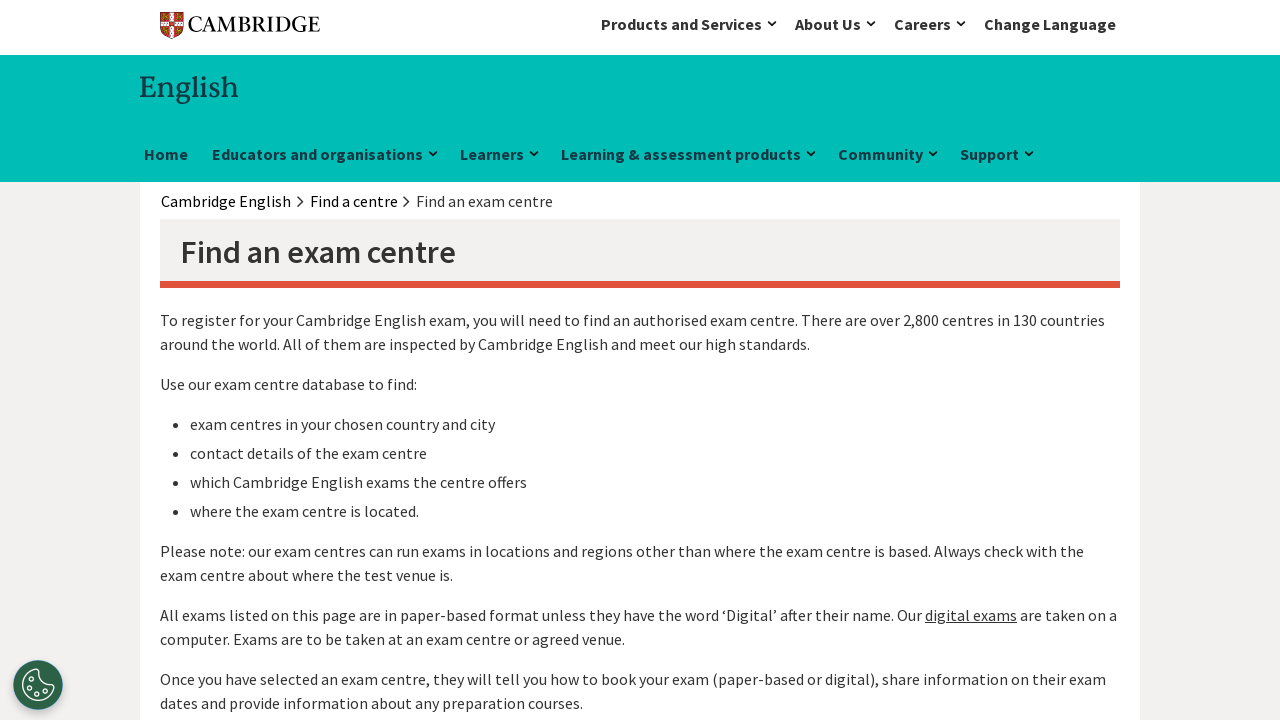

Selected location at index 5 from dropdown on #location
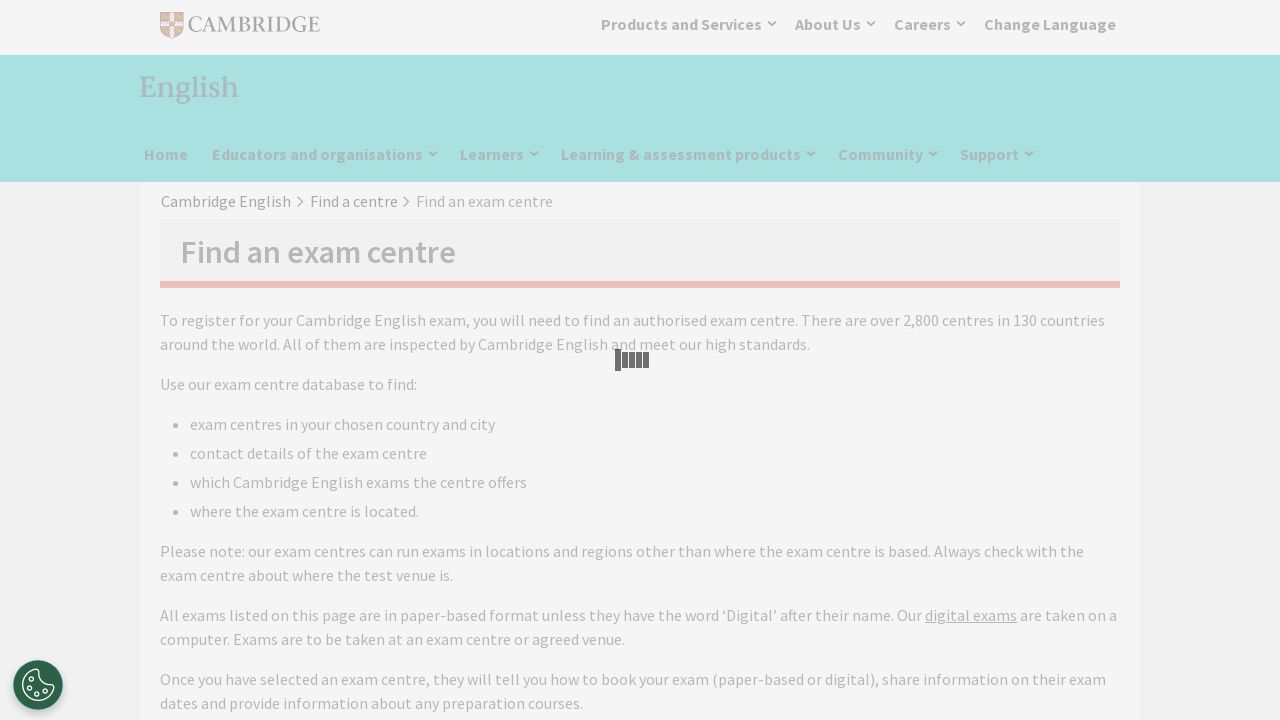

Waited for search button to appear
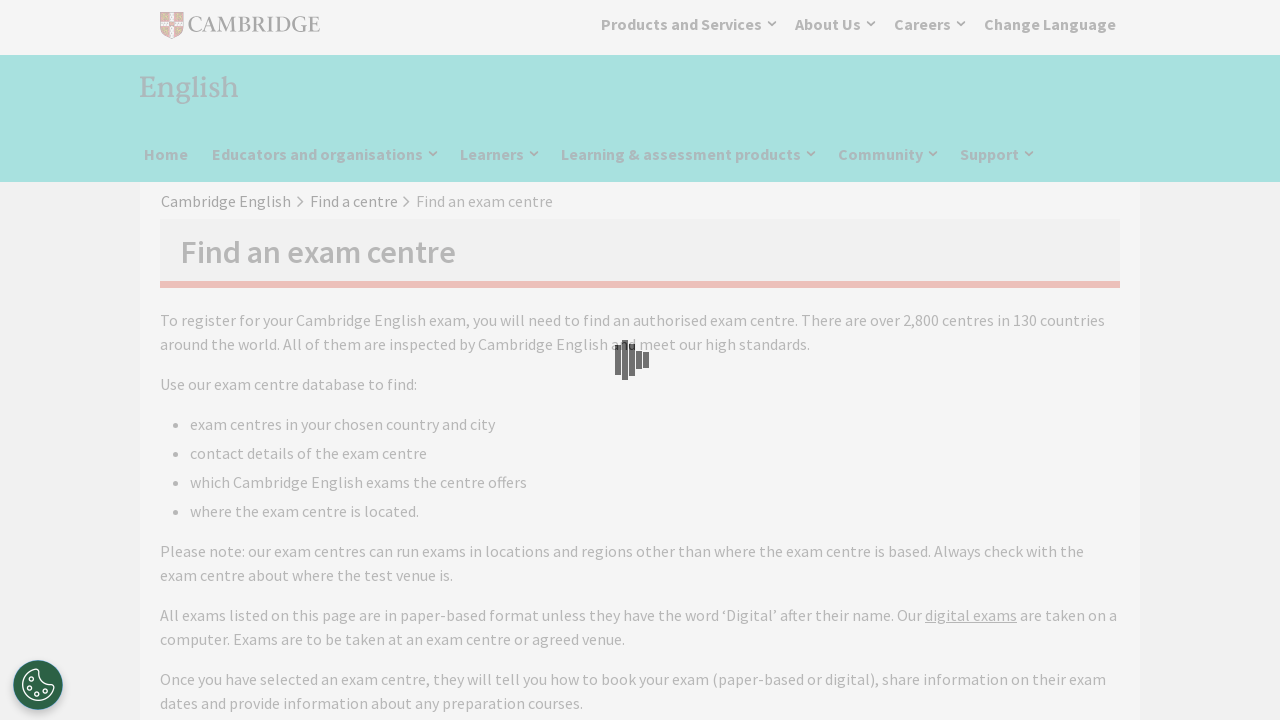

Waited for loading backdrop to disappear
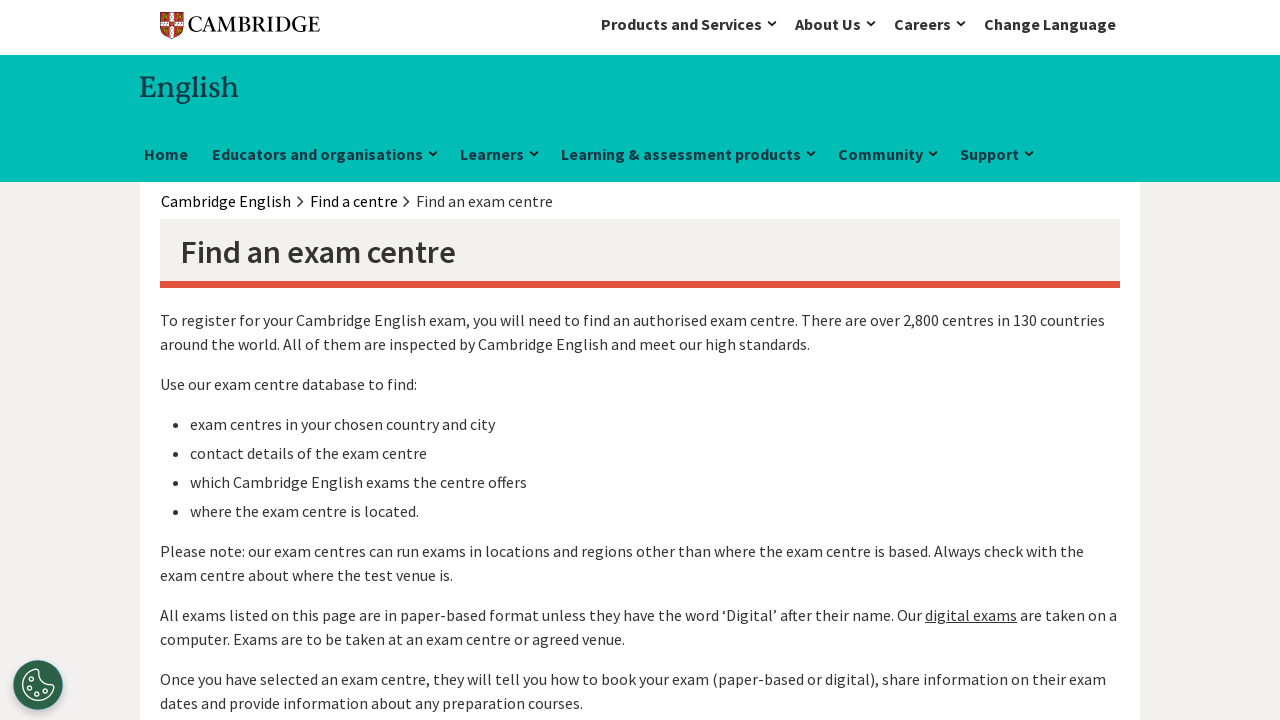

Clicked search button to find exam centers for selected location at (1082, 360) on .btn.btn-primary.m-0
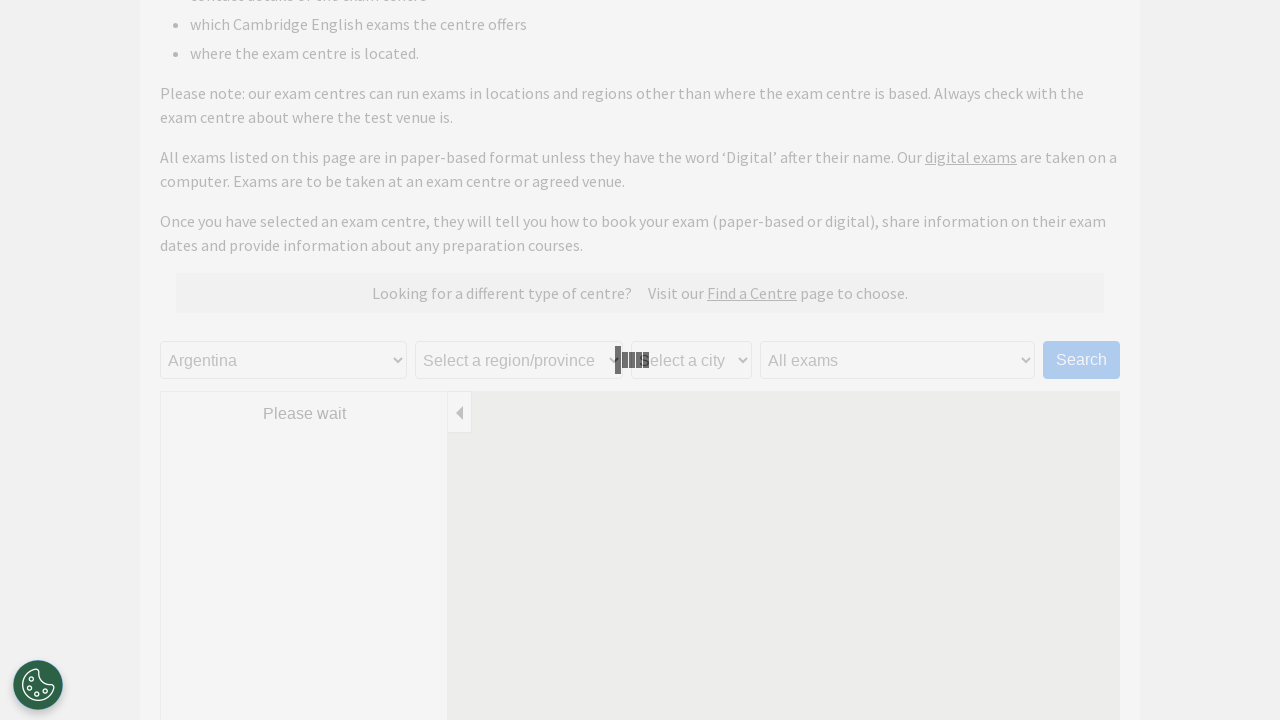

Waited for exam center results to load
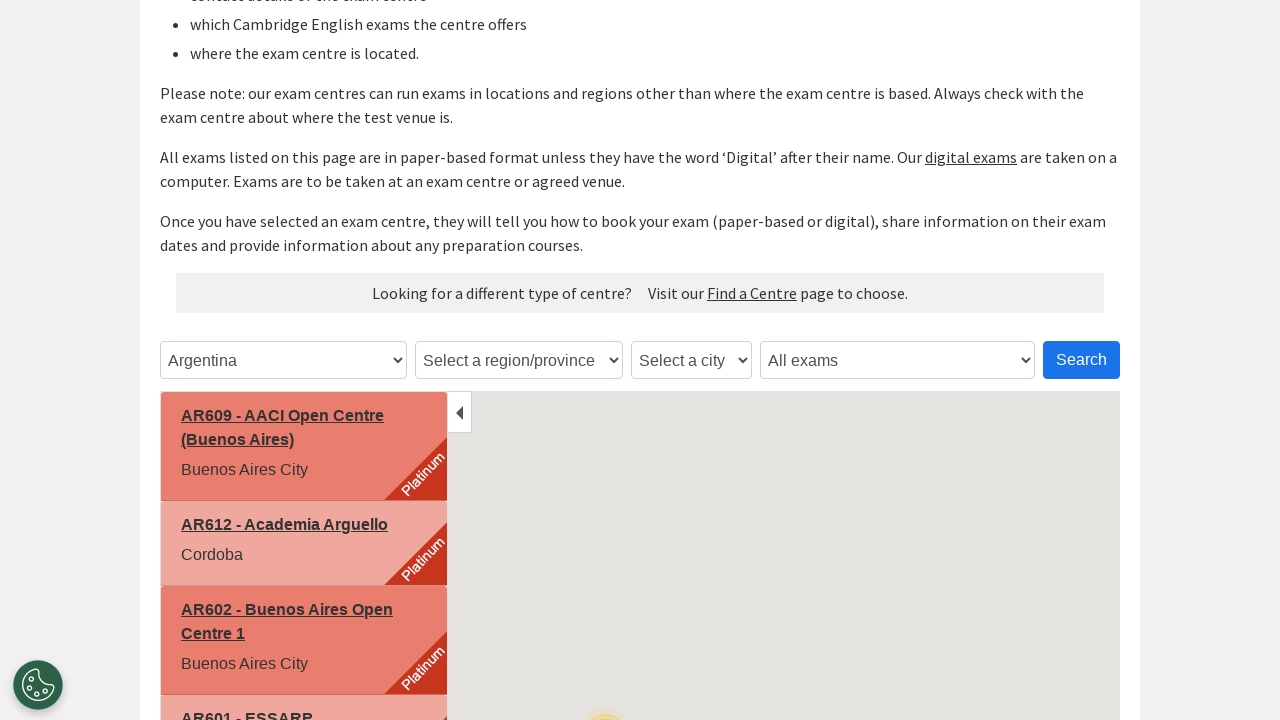

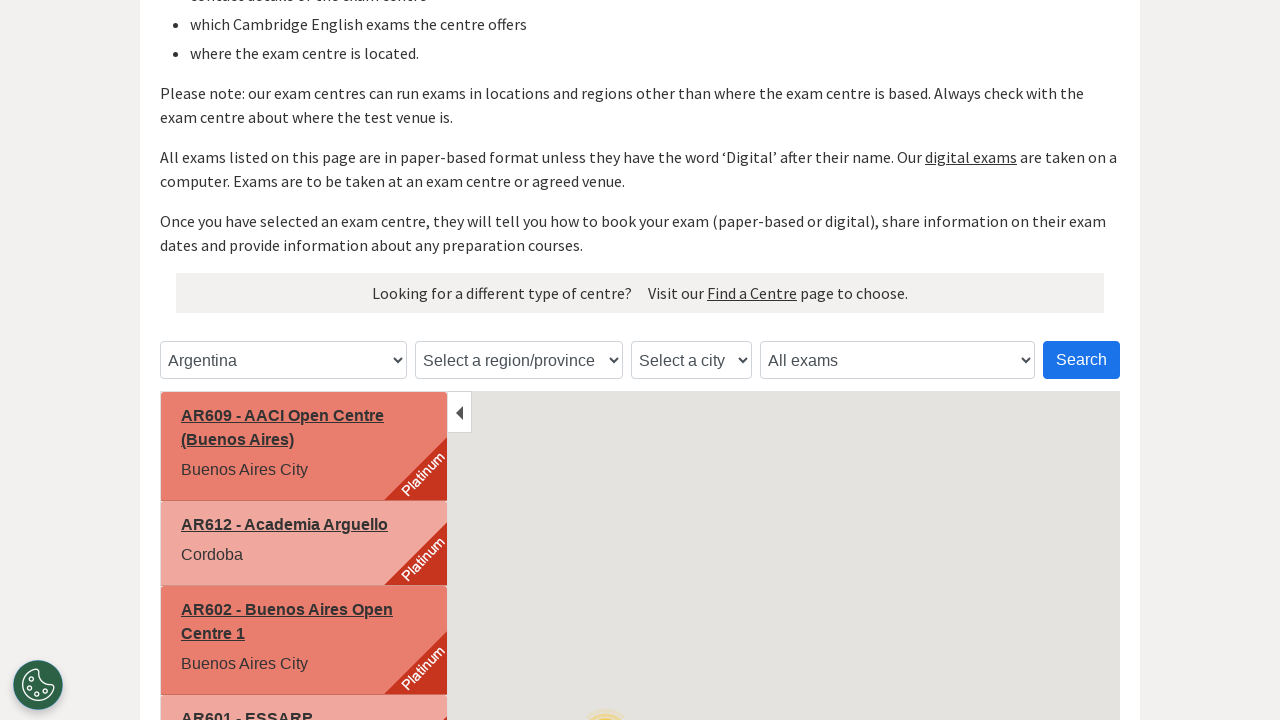